Tests iframe interaction by switching to an iframe, filling a form field with a name, then switching back to the main content and reading the h1 text

Starting URL: https://testeroprogramowania.github.io/selenium/iframe.html

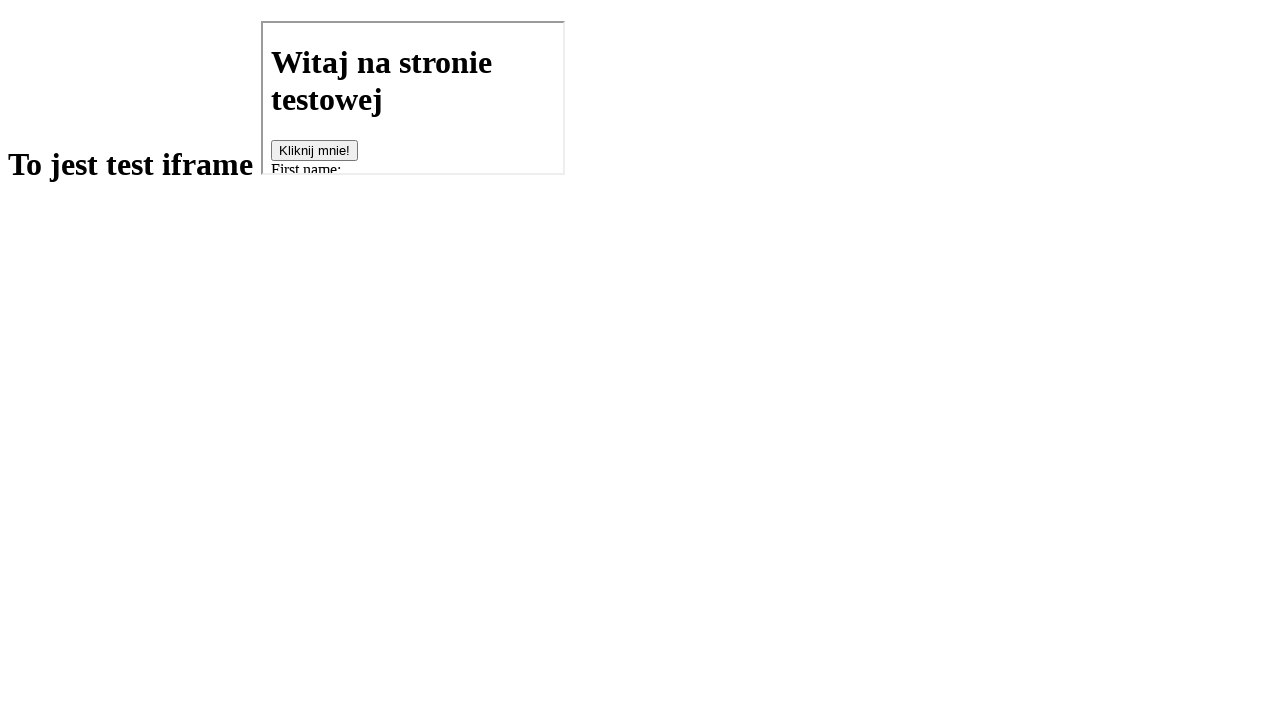

Located iframe with src='basics.html'
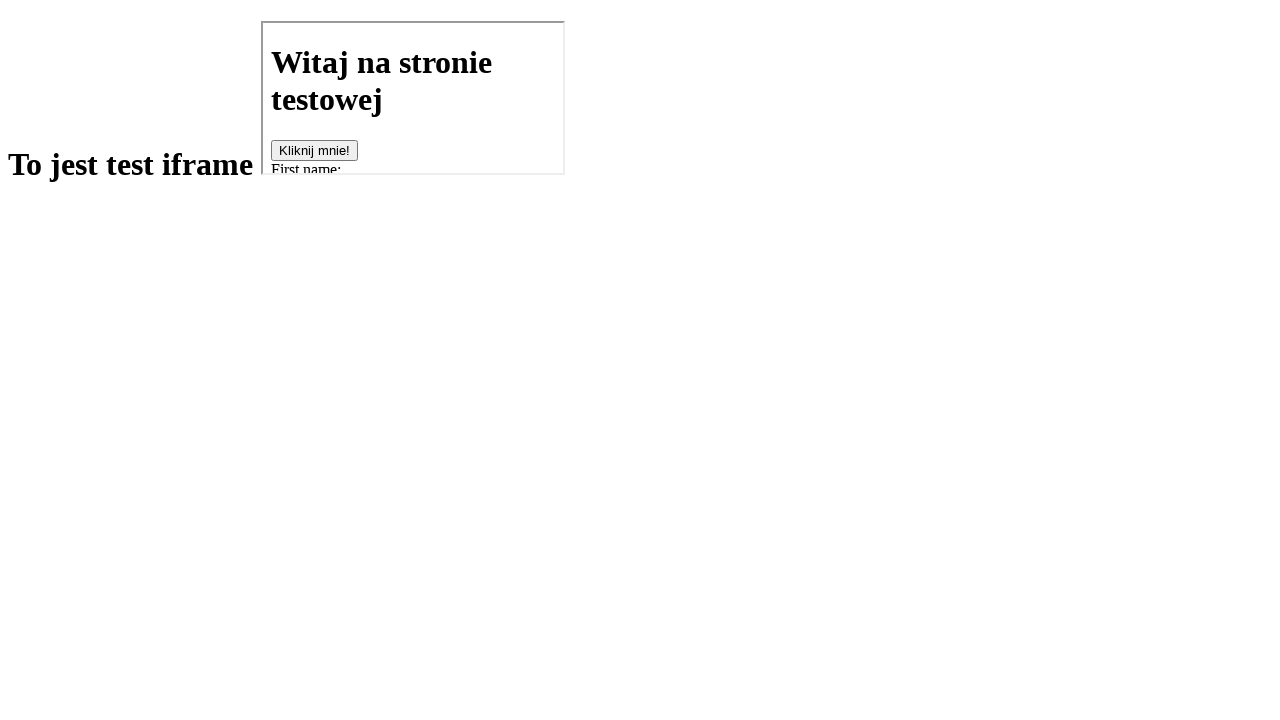

Filled fname field inside iframe with 'Bartek' on iframe[src='basics.html'] >> internal:control=enter-frame >> #fname
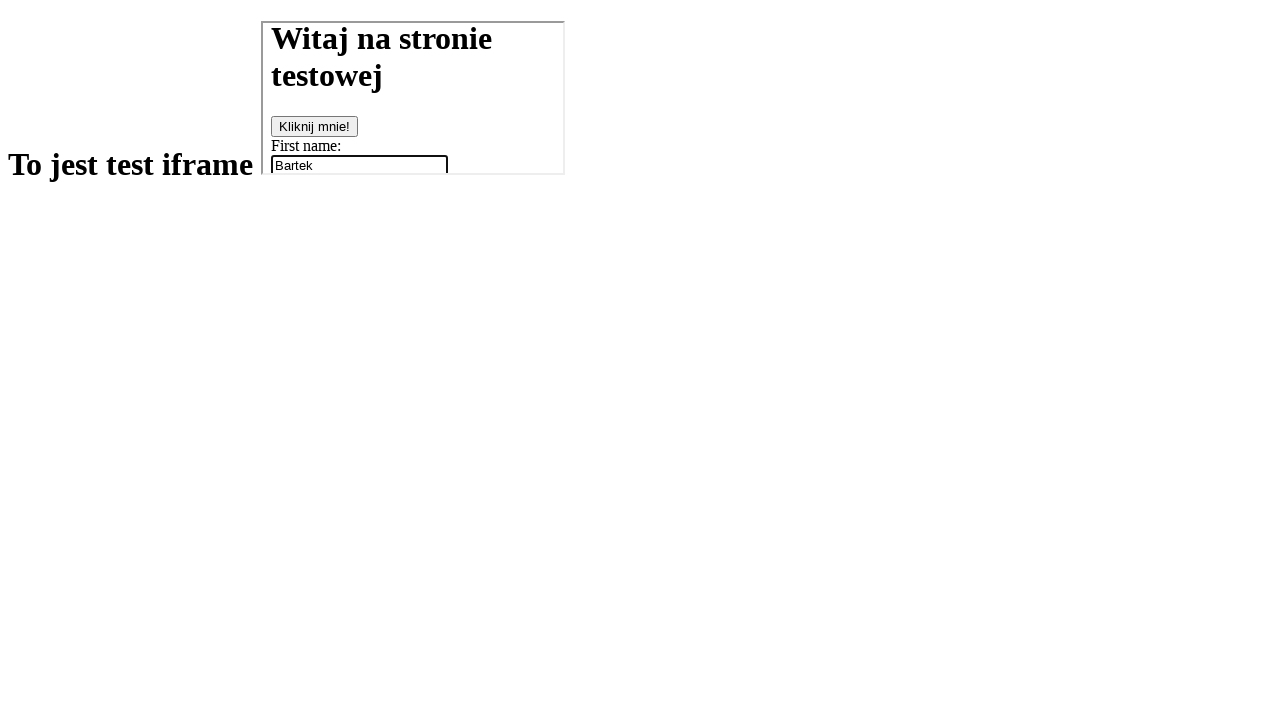

Read h1 text from main content
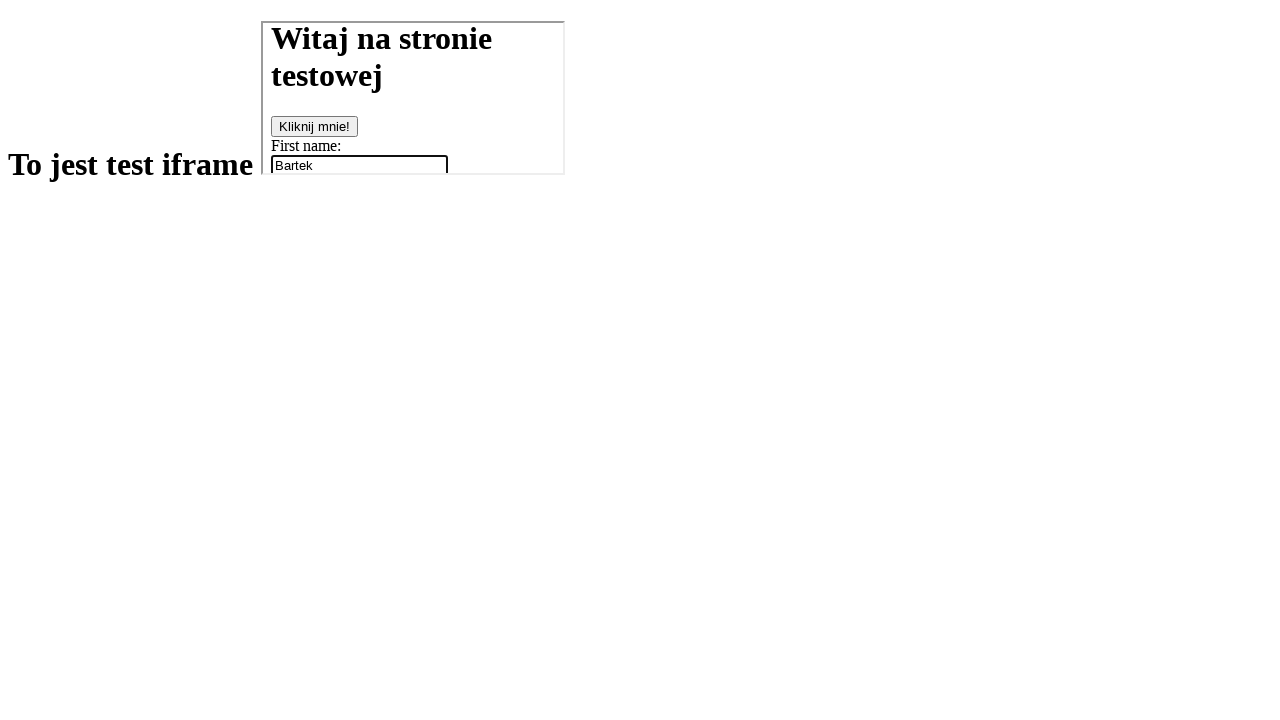

Printed h1 text: To jest test iframe






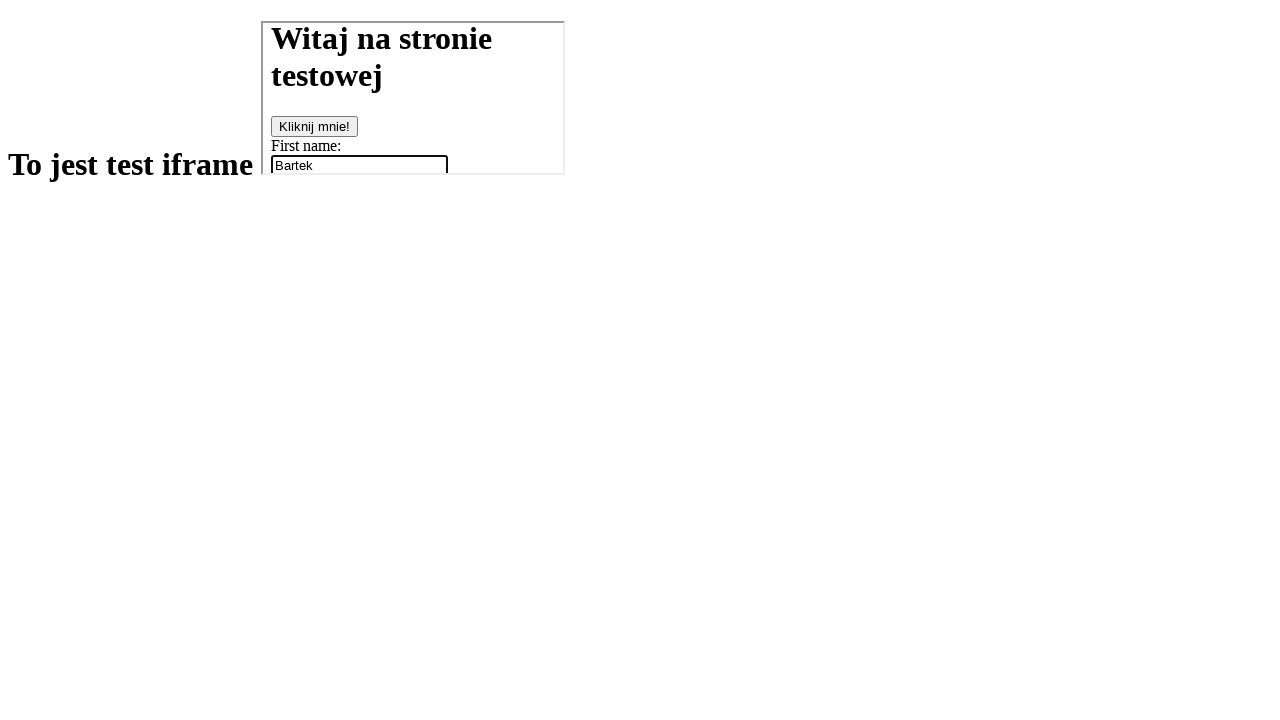

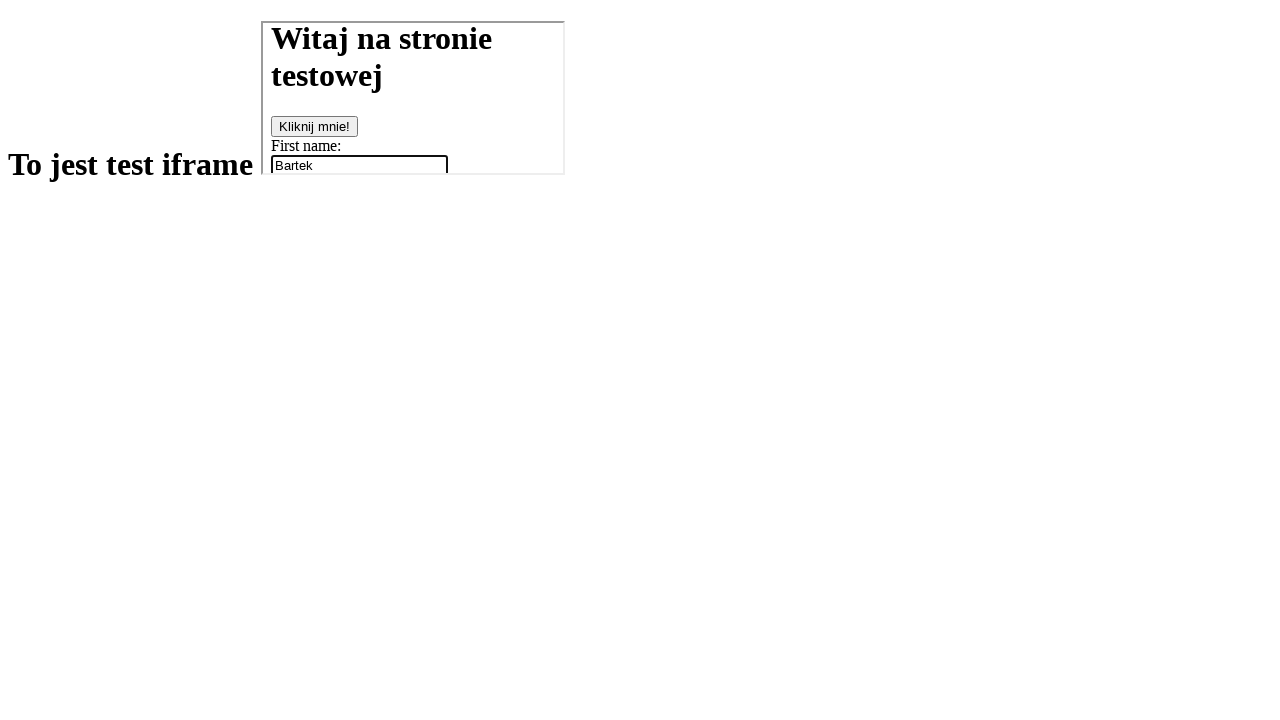